Tests JavaScript alert and confirm dialog handling by entering text, triggering alerts, accepting an alert, and dismissing a confirm dialog on a practice page.

Starting URL: http://www.qaclickacademy.com/practice.php

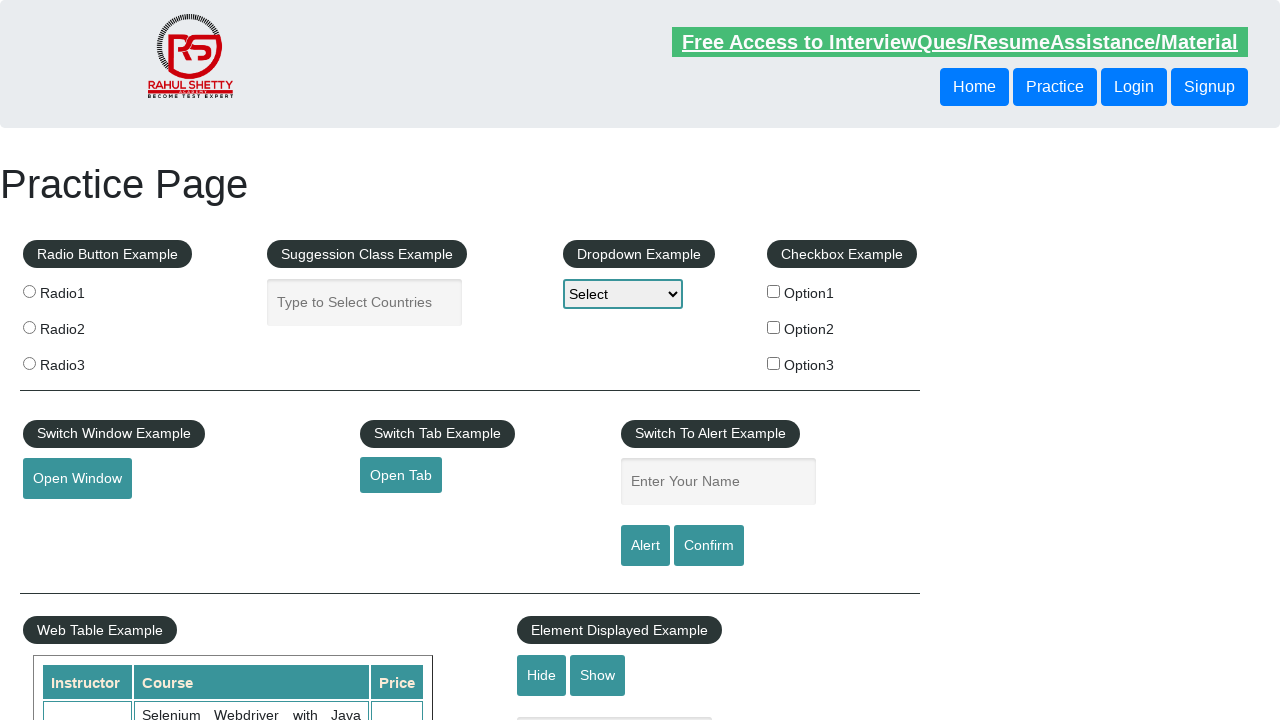

Filled name field with 'RanadheerReddyDanda' on input[name='enter-name']
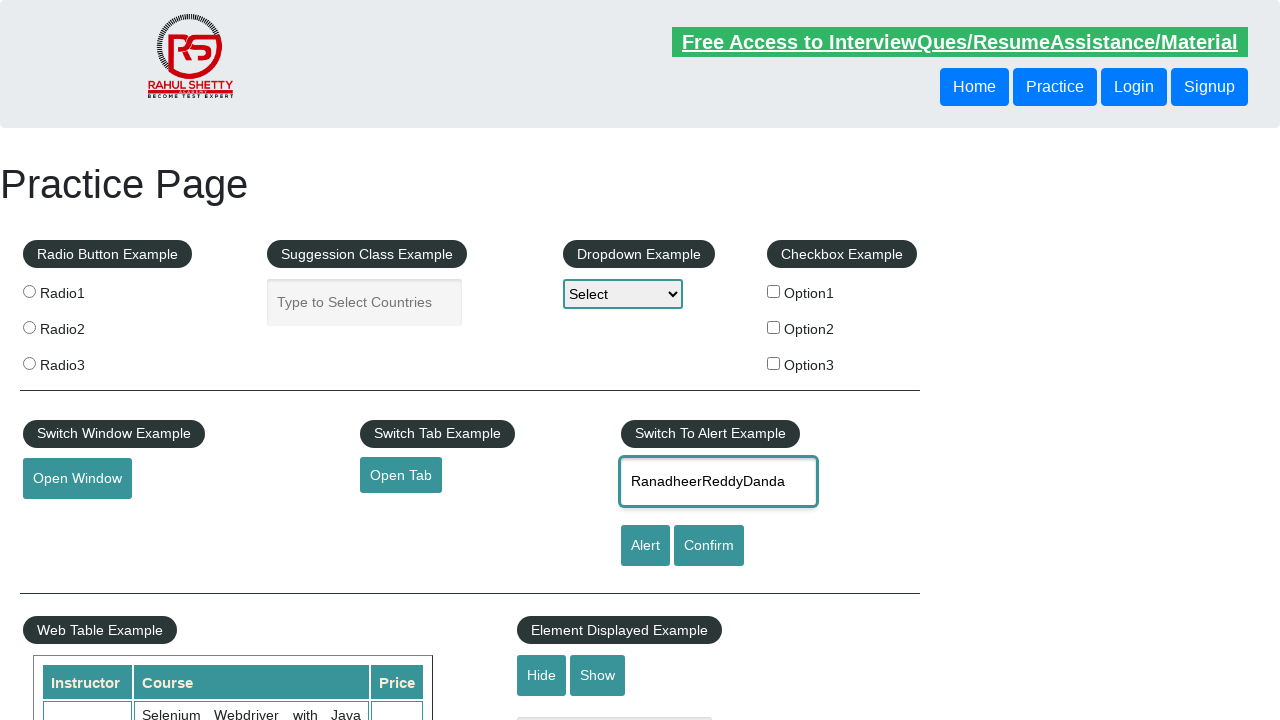

Clicked alert button to trigger JavaScript alert at (645, 546) on #alertbtn
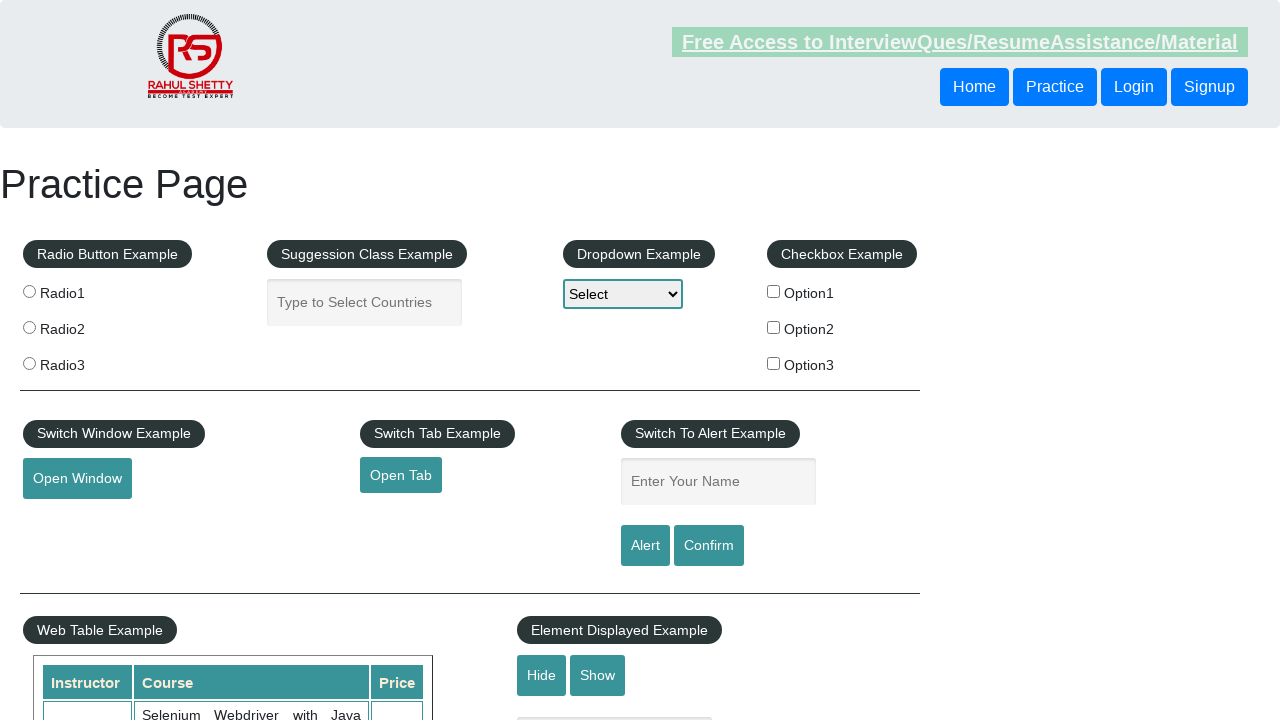

Set up dialog handler to accept alert
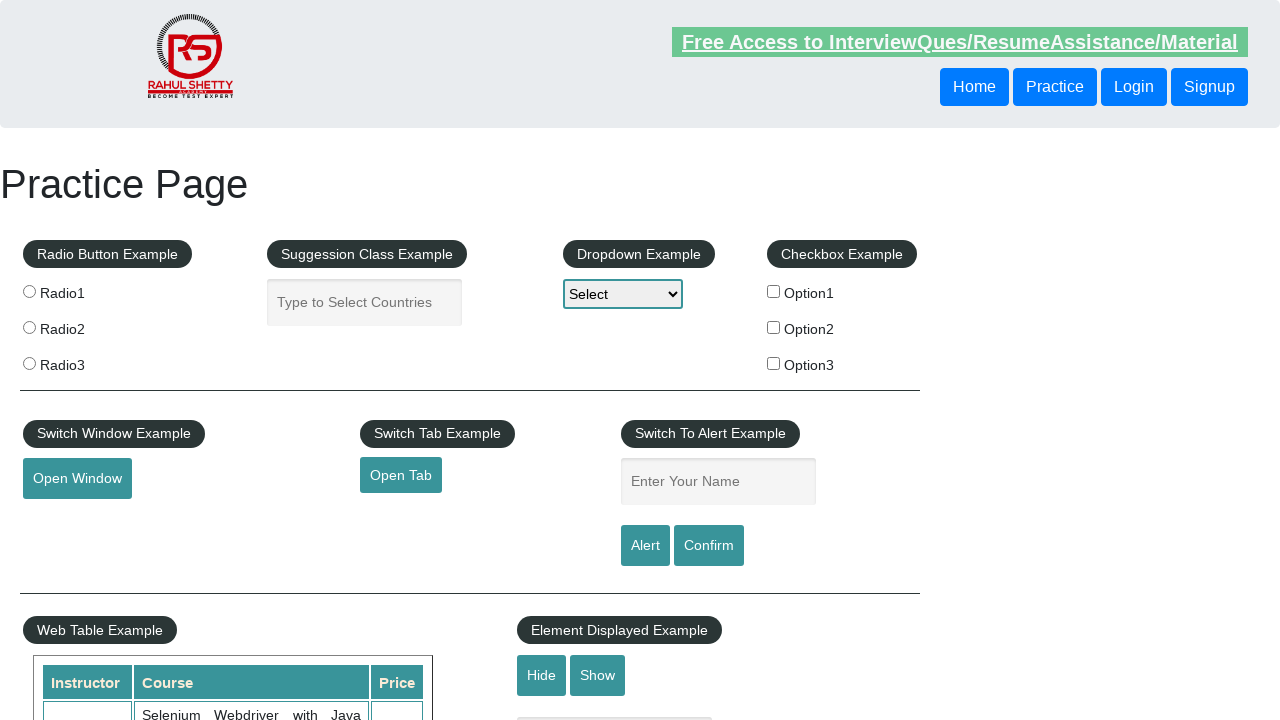

Alert dialog was accepted and processed
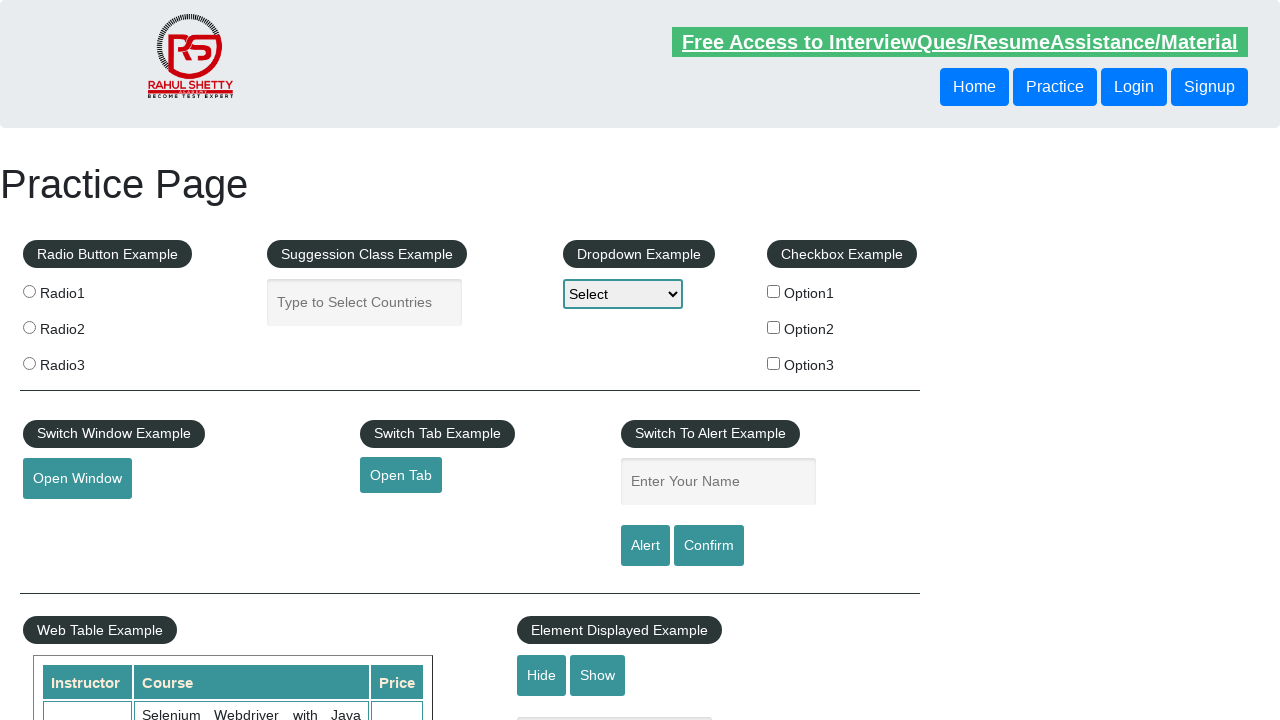

Filled name field with 'RanadheerReddy' for confirm dialog test on input[name='enter-name']
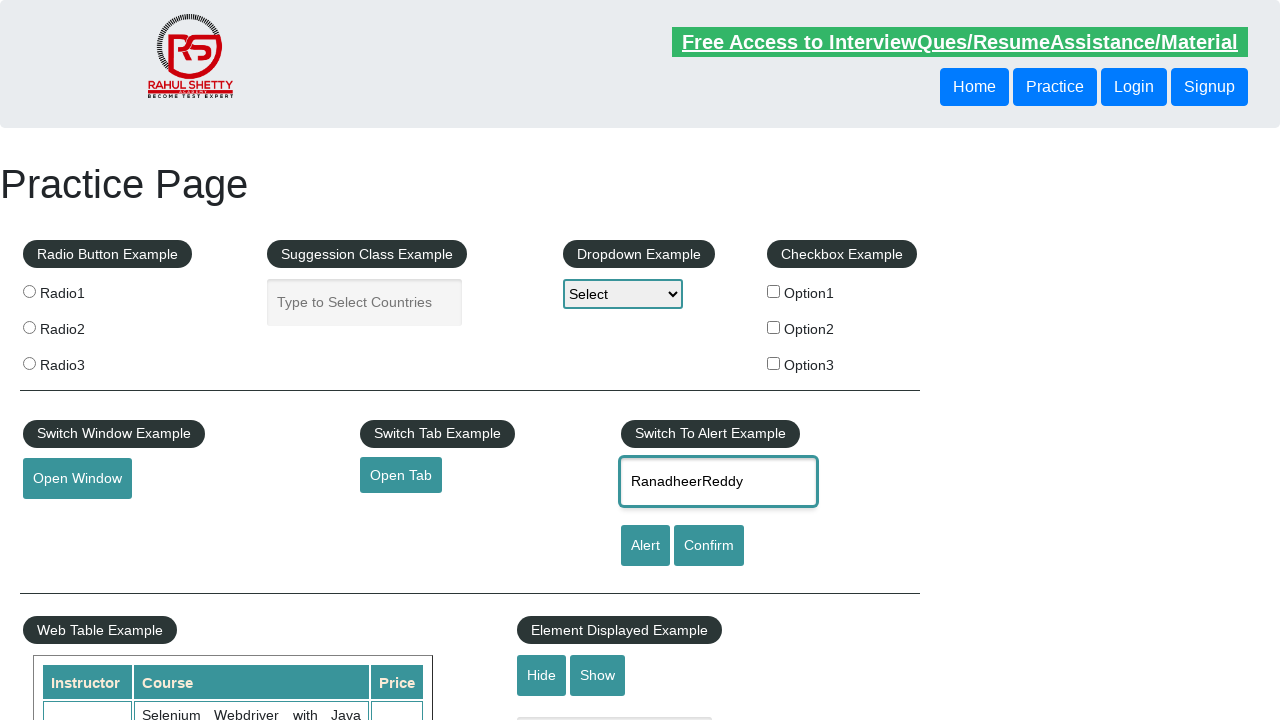

Set up dialog handler to dismiss confirm dialog
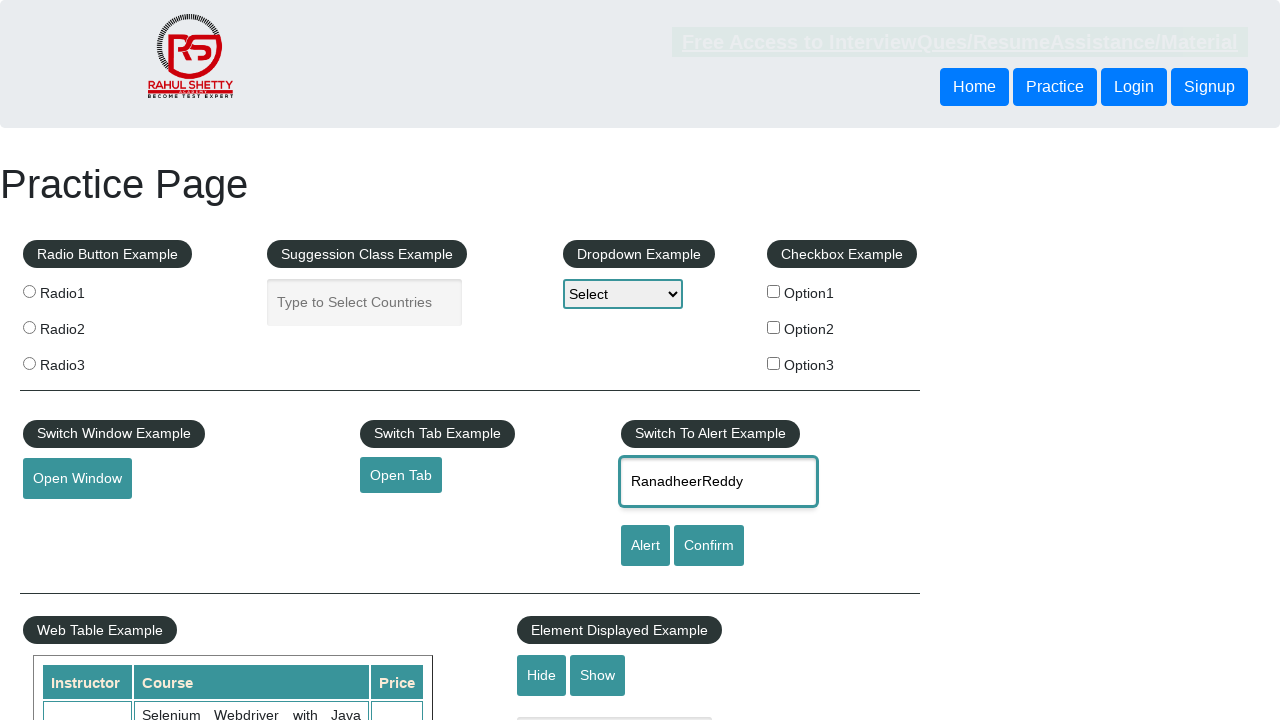

Clicked confirm button to trigger JavaScript confirm dialog at (709, 546) on #confirmbtn
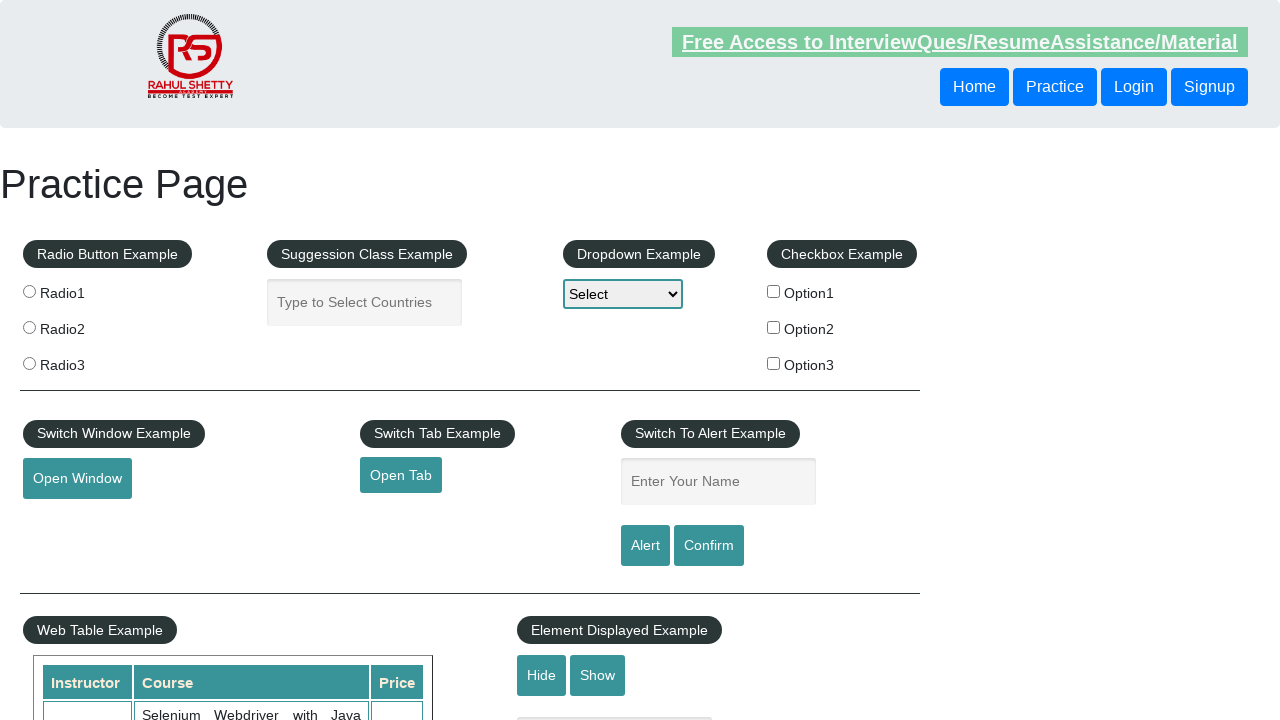

Confirm dialog was dismissed and processed
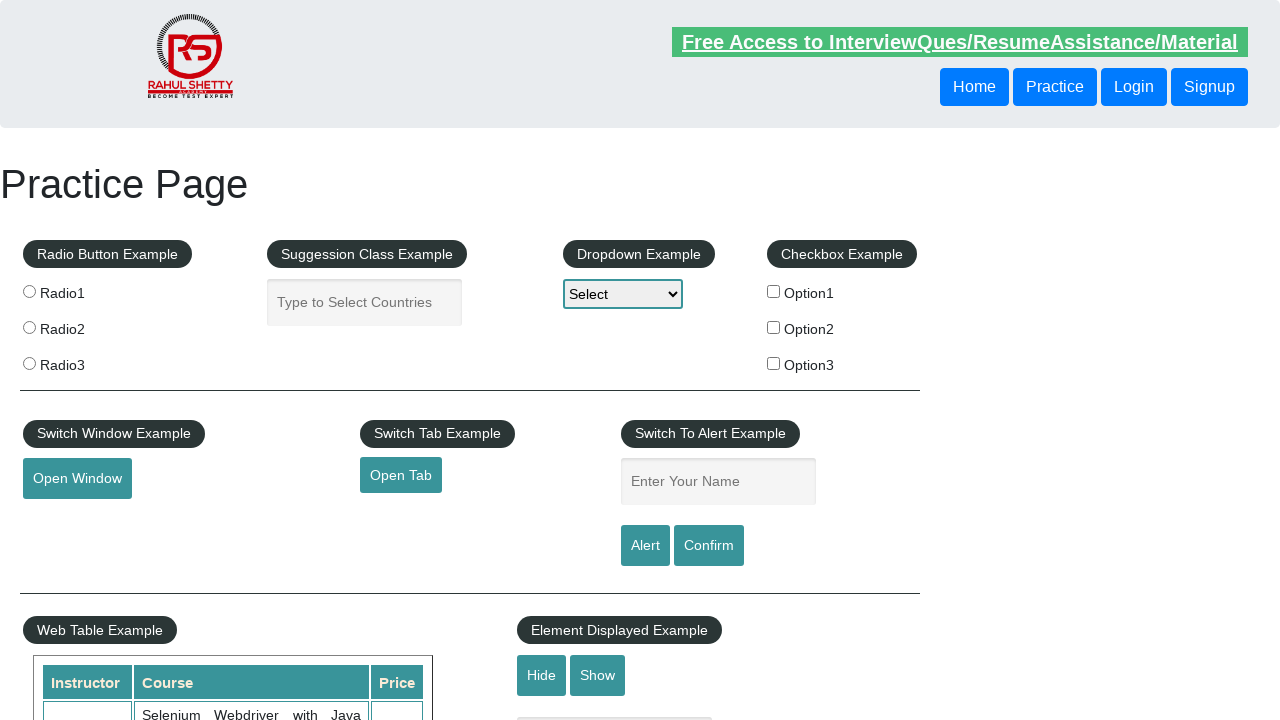

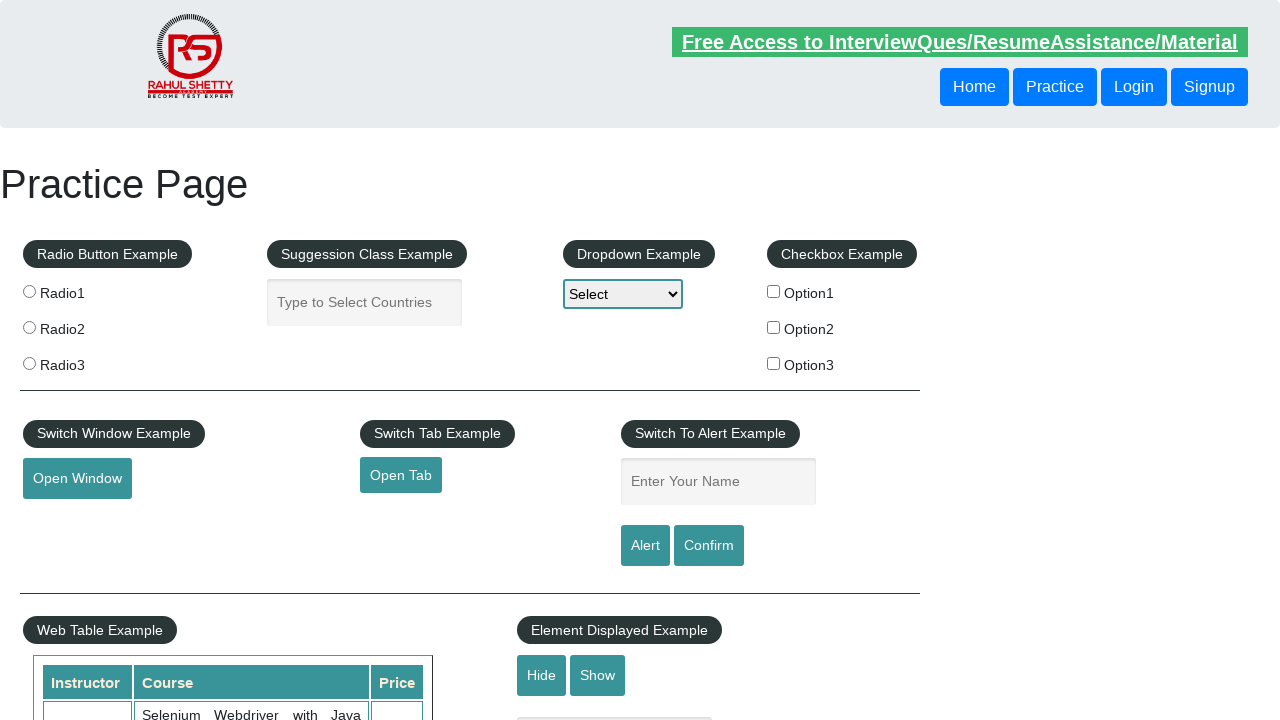